Tests dropdown selection using Playwright's select_option method to choose "Option 1" by visible text and verifies the selection.

Starting URL: http://the-internet.herokuapp.com/dropdown

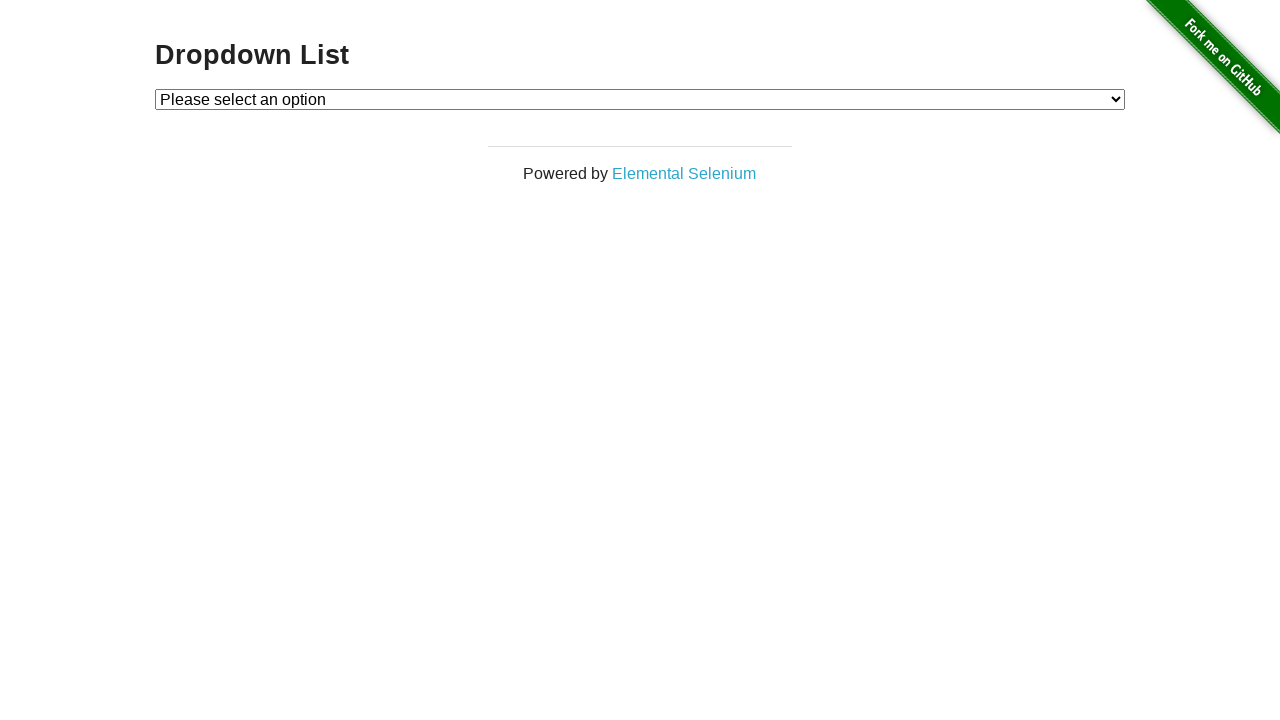

Selected 'Option 1' from dropdown using visible text on #dropdown
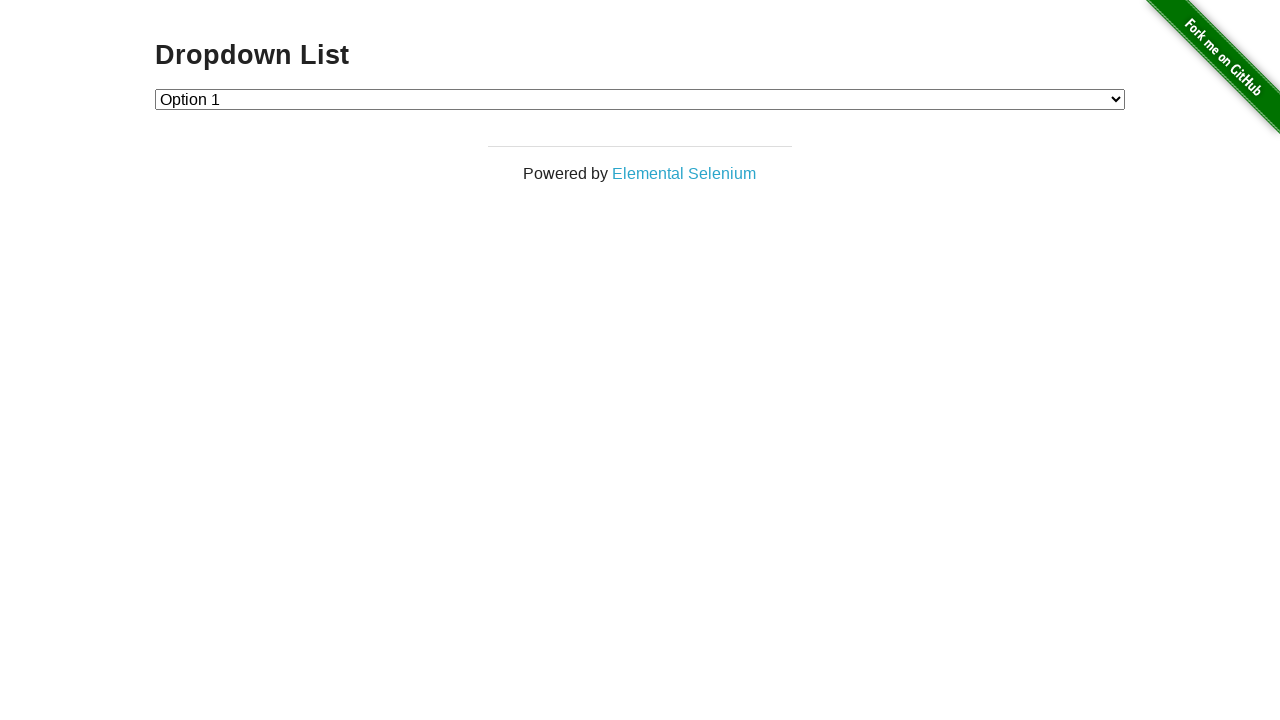

Retrieved selected dropdown value
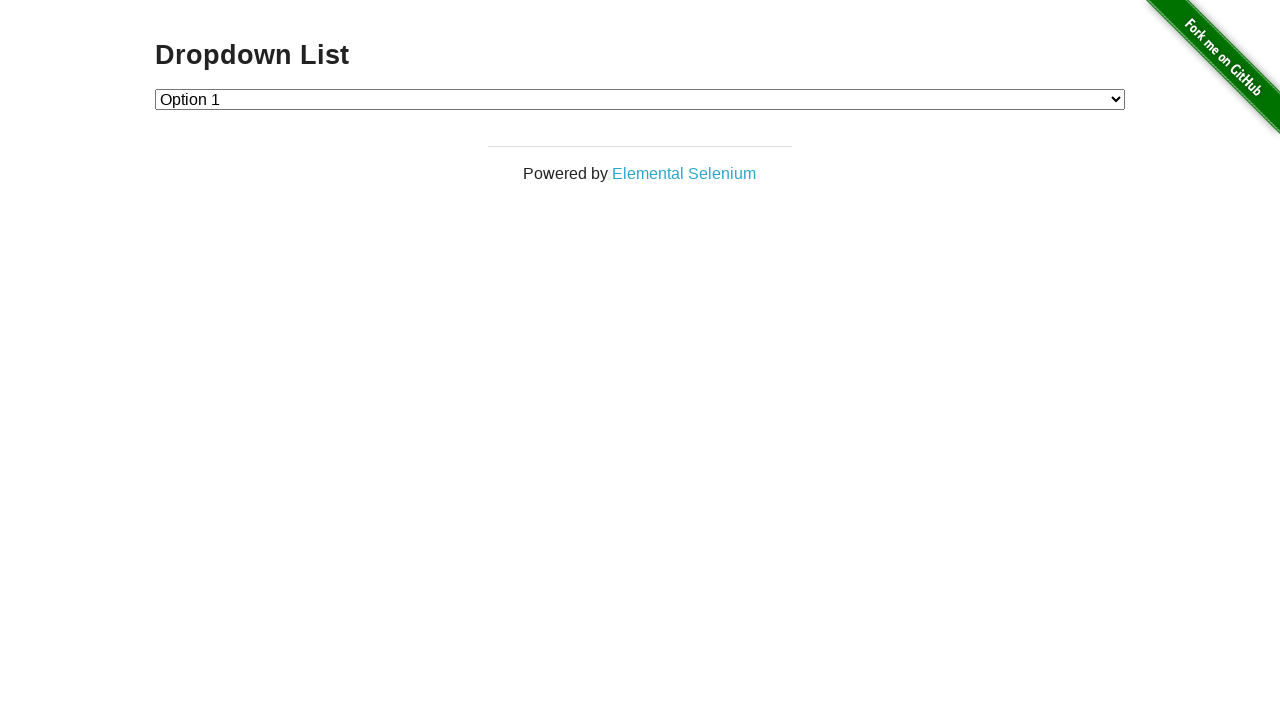

Verified that selected option value equals '1'
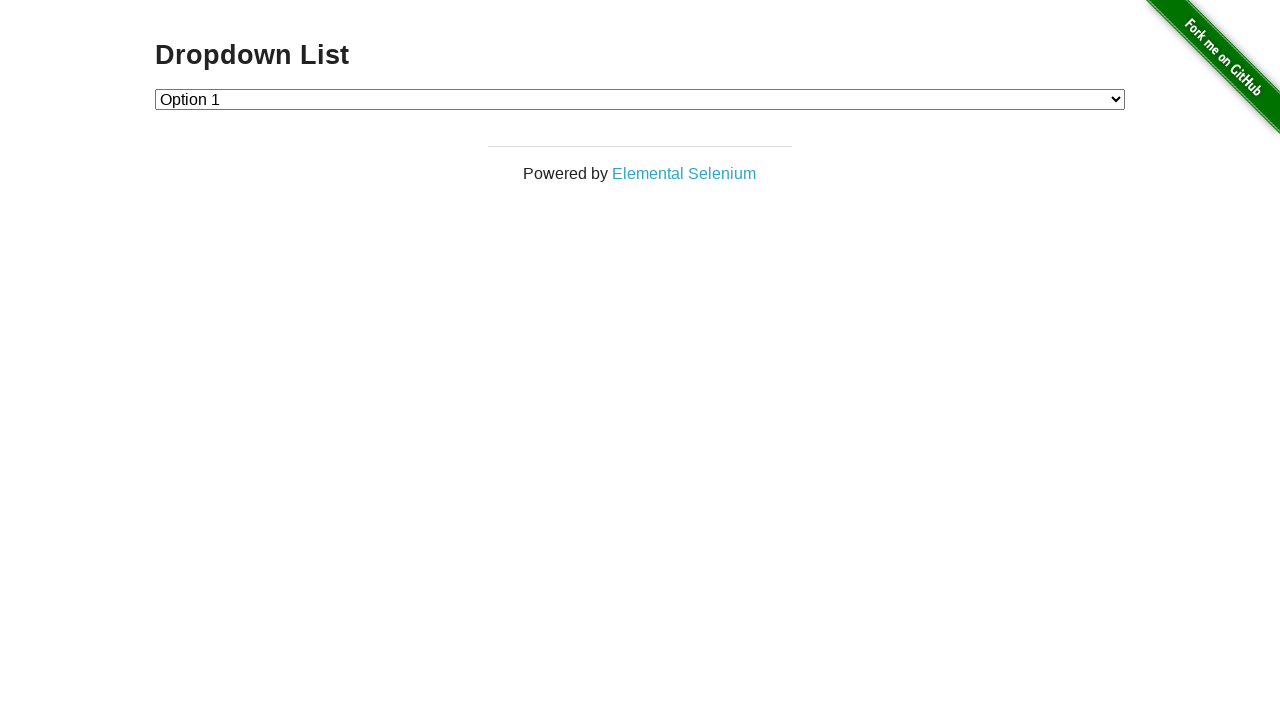

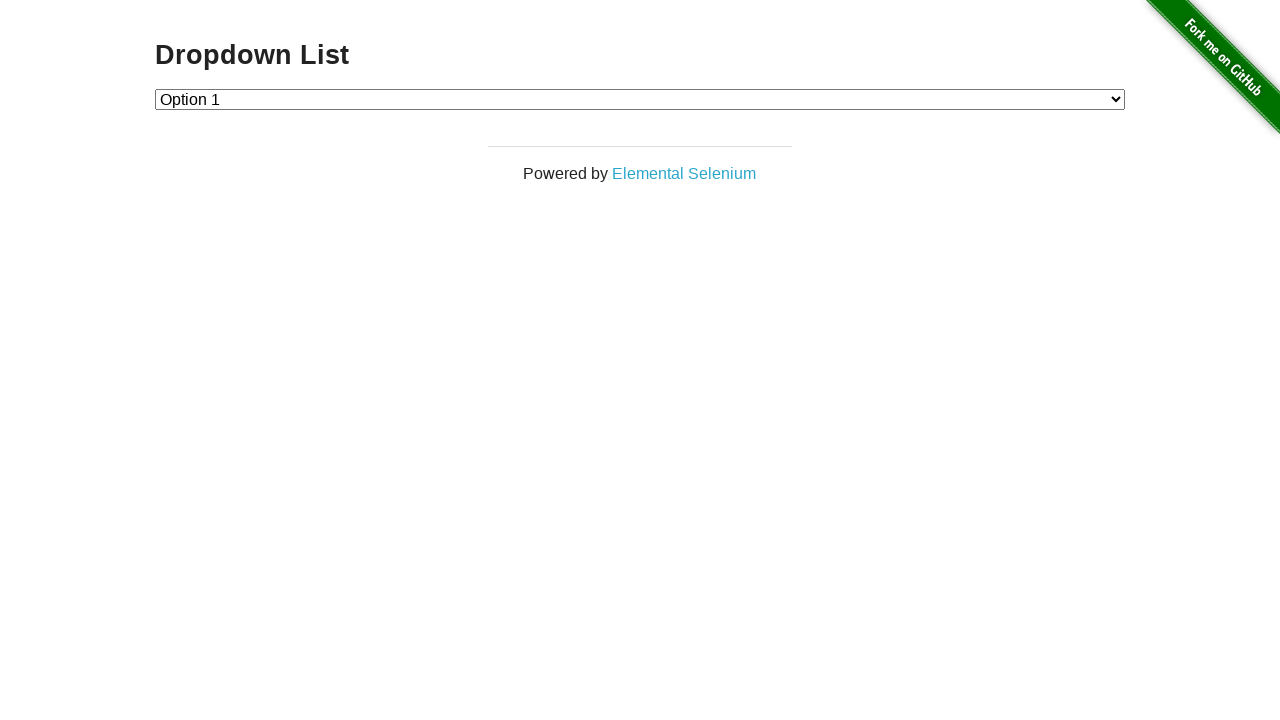